Tests the Python.org search functionality by entering a search query "pycon" and verifying that search results are returned

Starting URL: https://www.python.org/

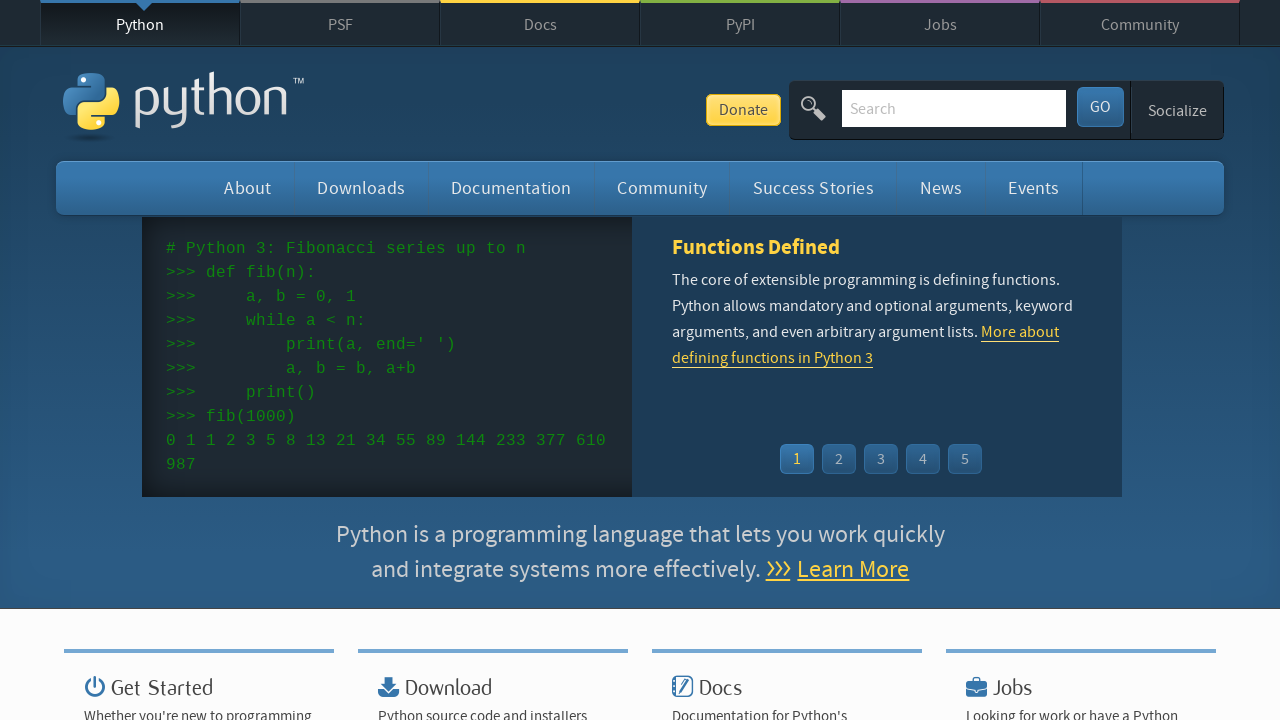

Verified page title contains 'Python'
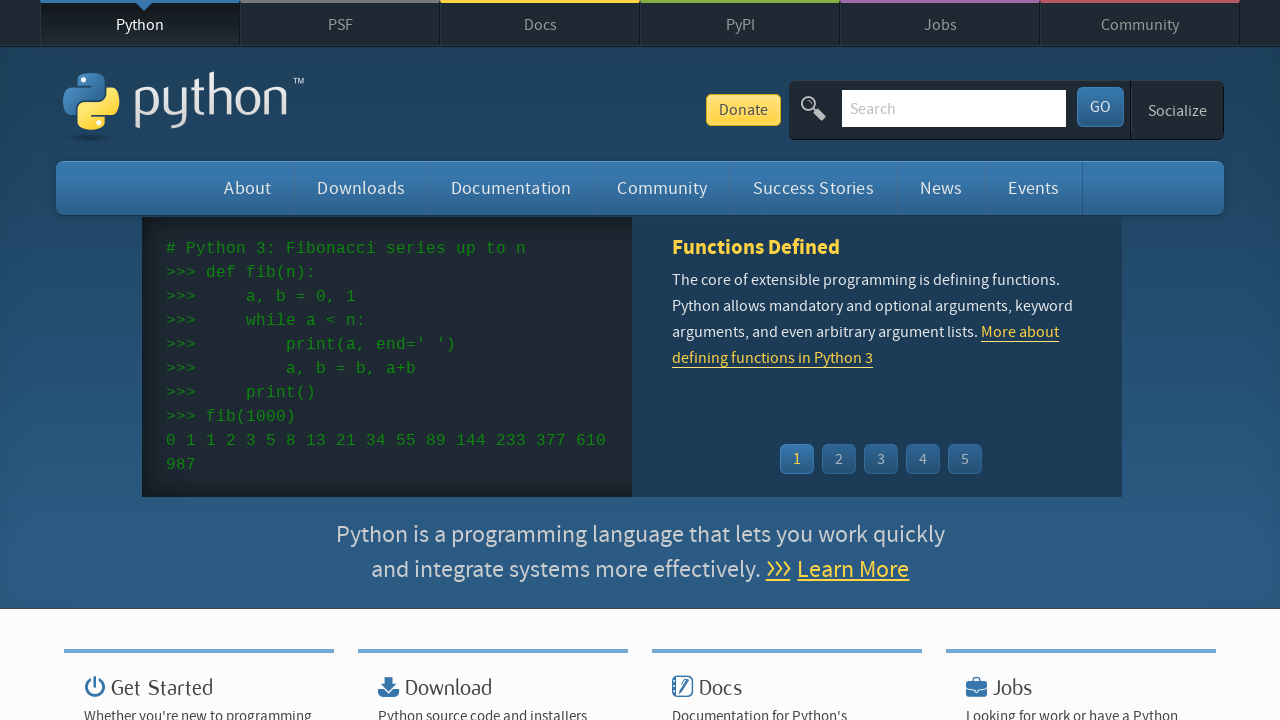

Filled search field with 'pycon' on input[name='q']
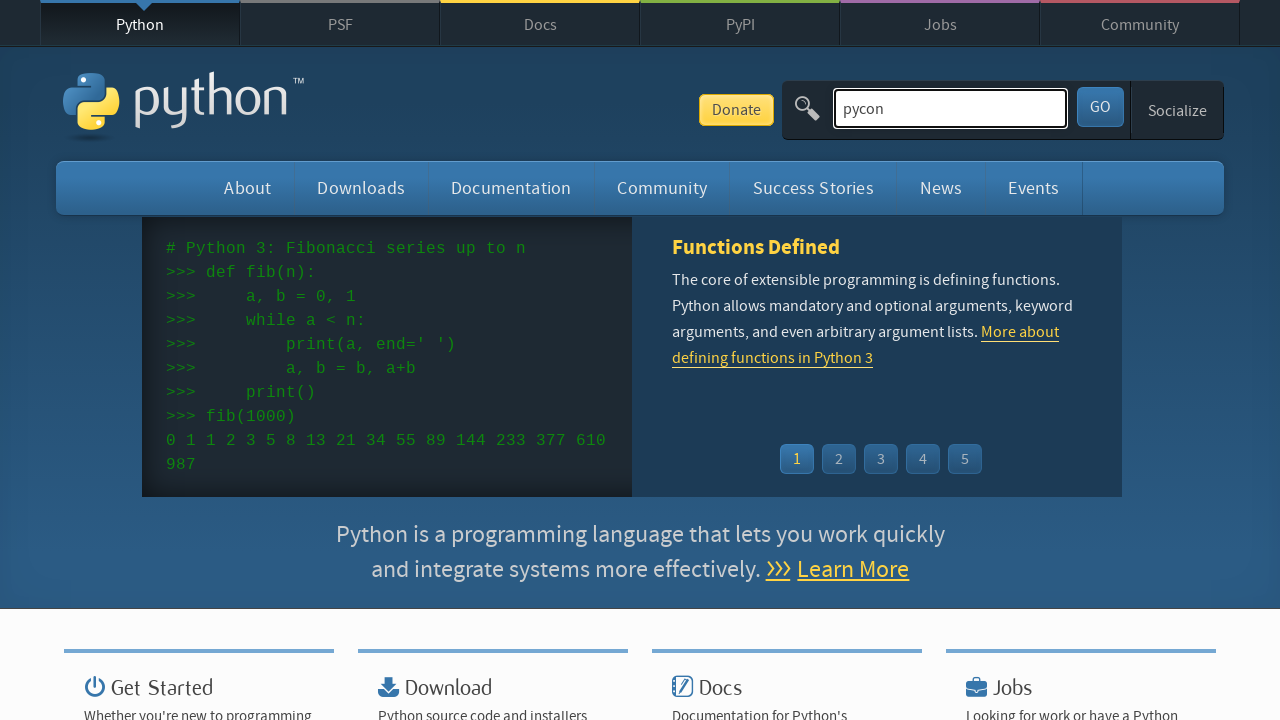

Pressed Enter to submit search query on input[name='q']
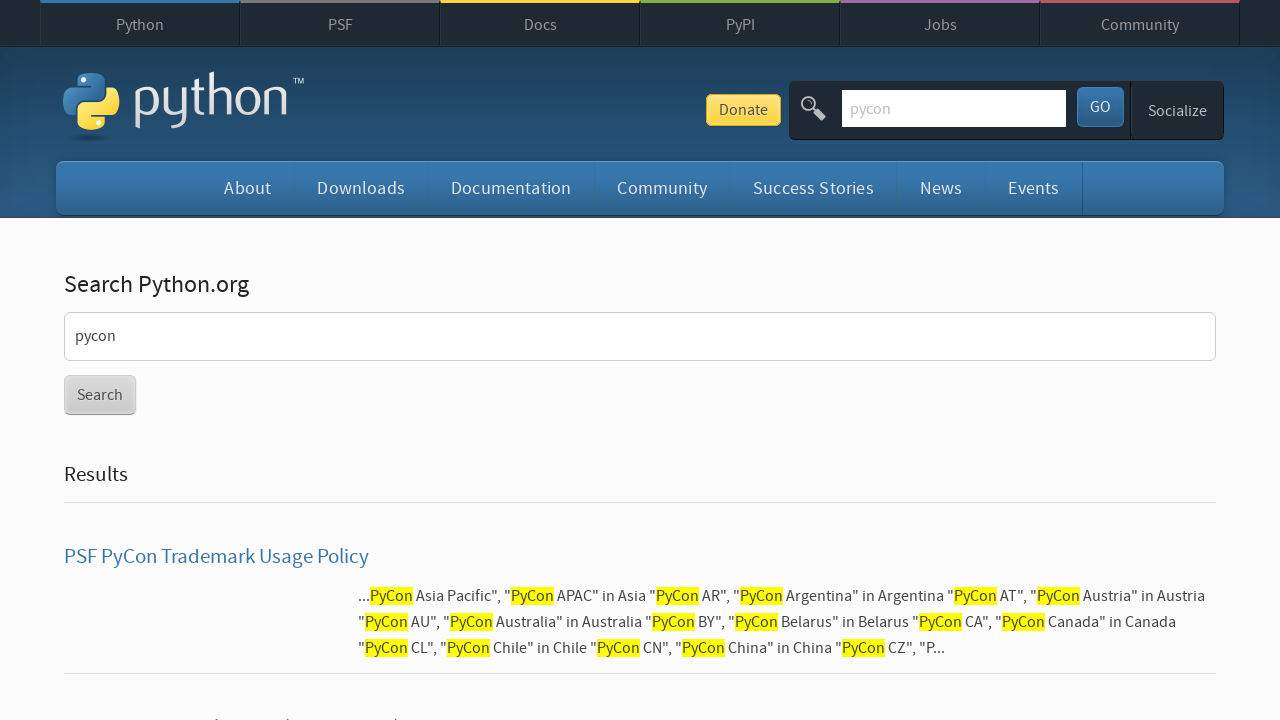

Waited for network idle state - search results loaded
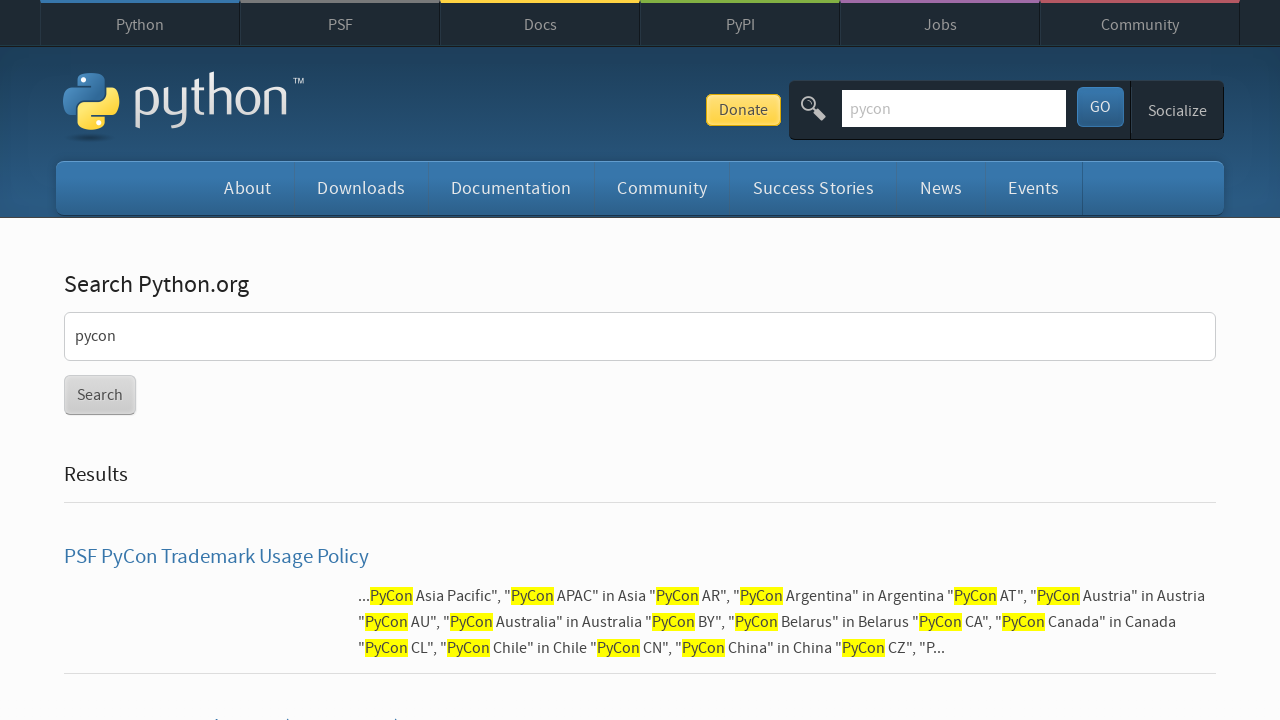

Verified search results exist - 'No results found' message not present
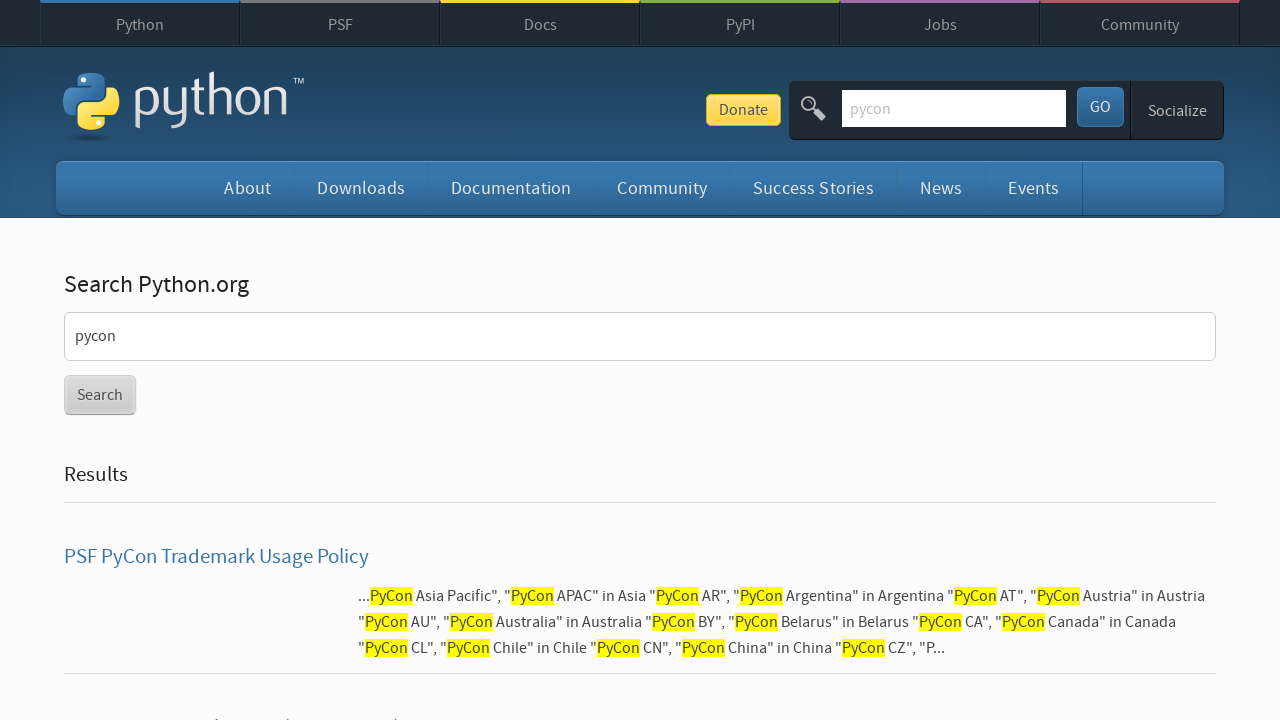

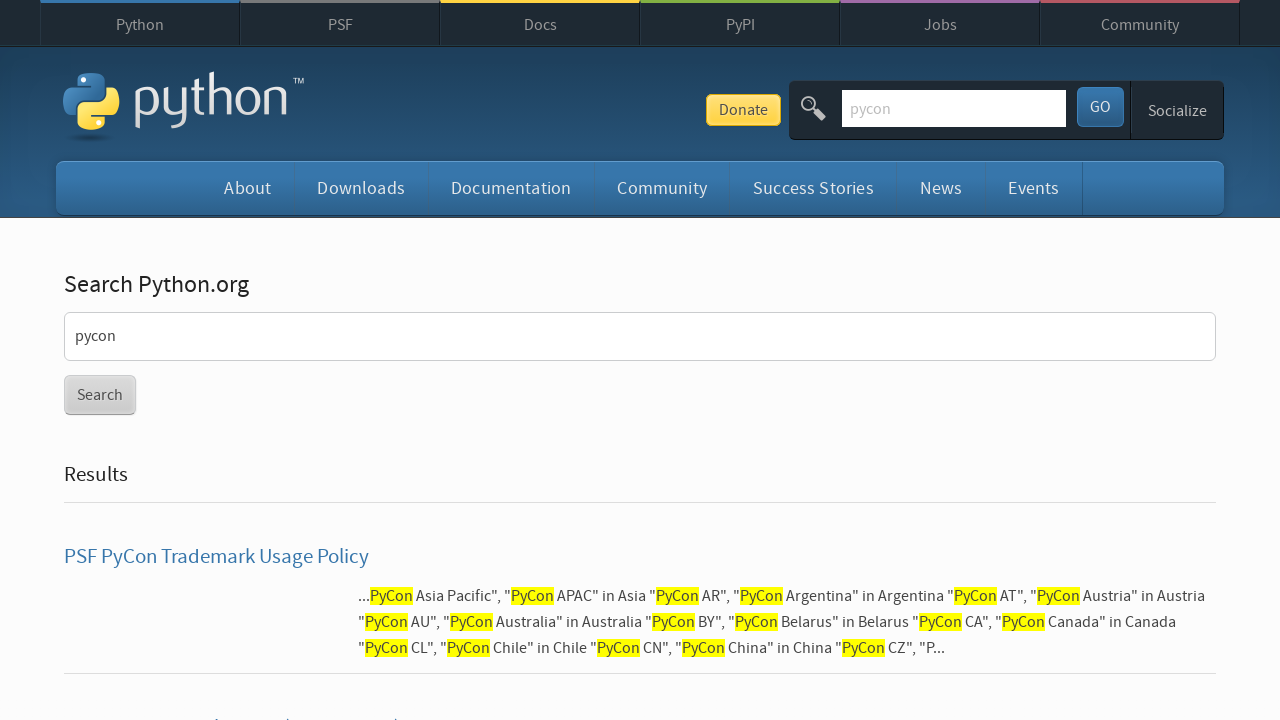